Tests window handling functionality by clicking a button to open a new window, switching to that window to click on a Courses link, then switching back to the original window.

Starting URL: https://www.rahulshettyacademy.com/AutomationPractice/

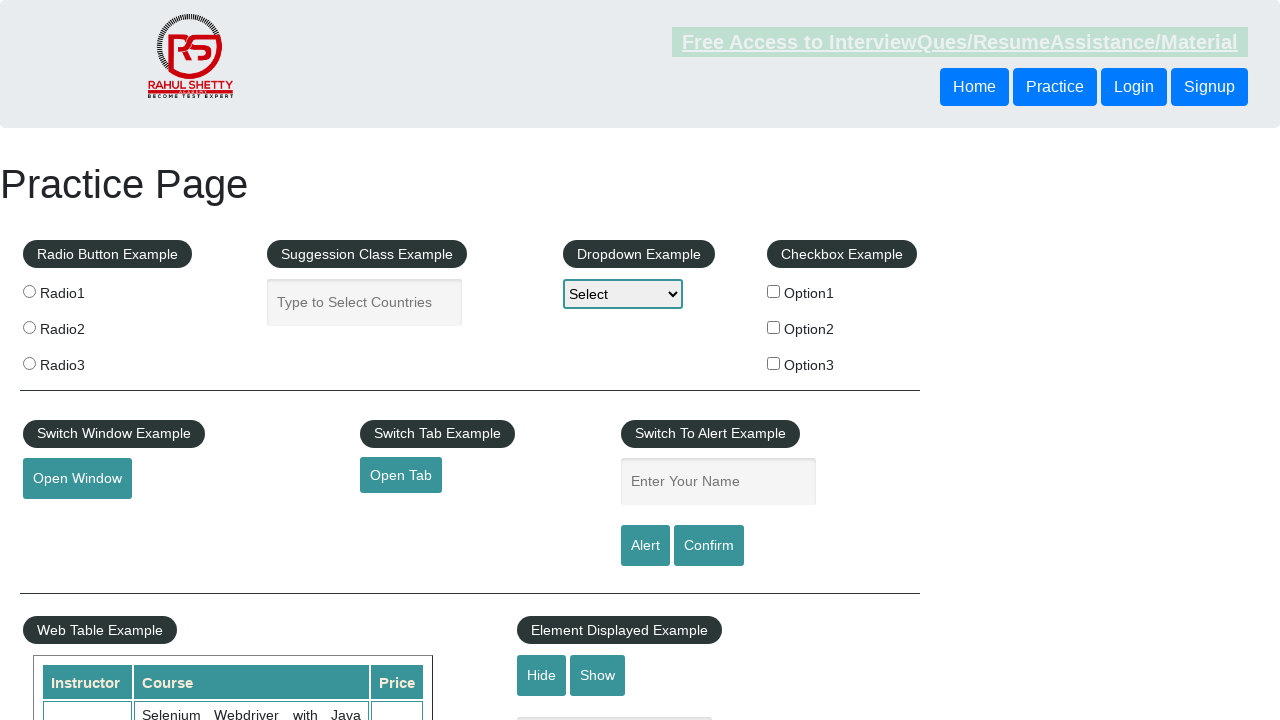

Navigated to https://www.rahulshettyacademy.com/AutomationPractice/
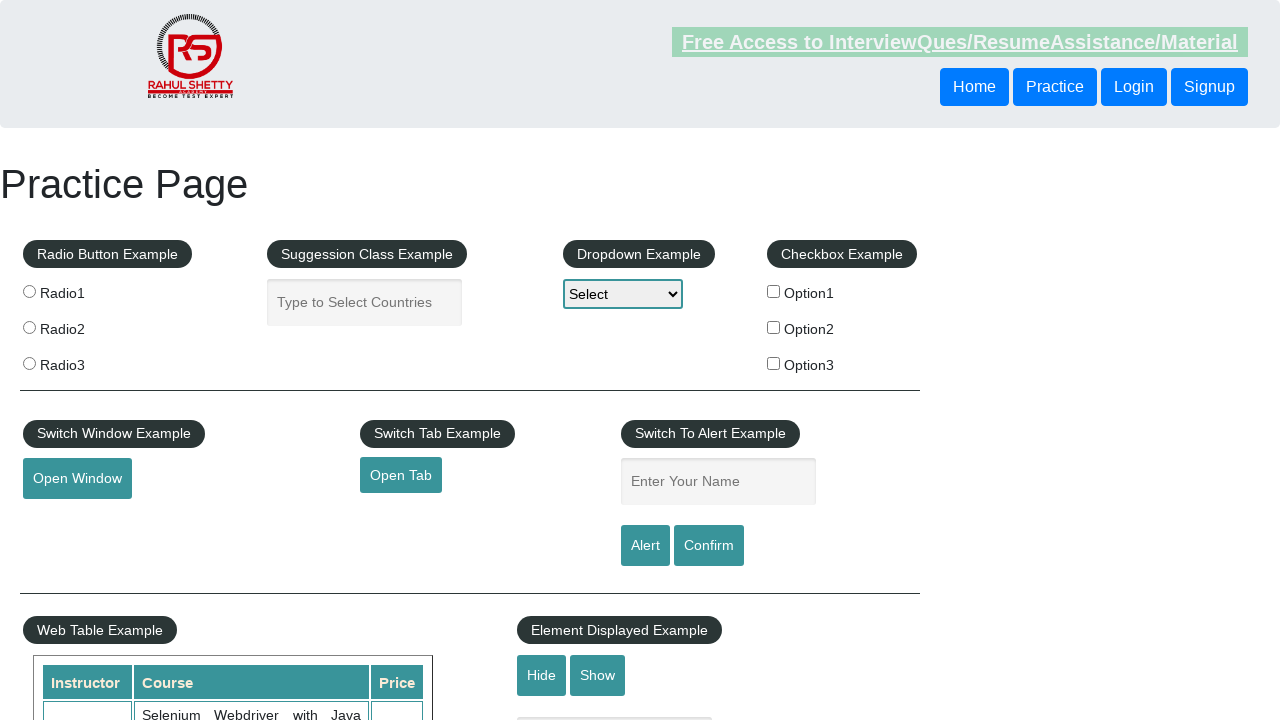

Clicked button to open new window at (77, 479) on button#openwindow
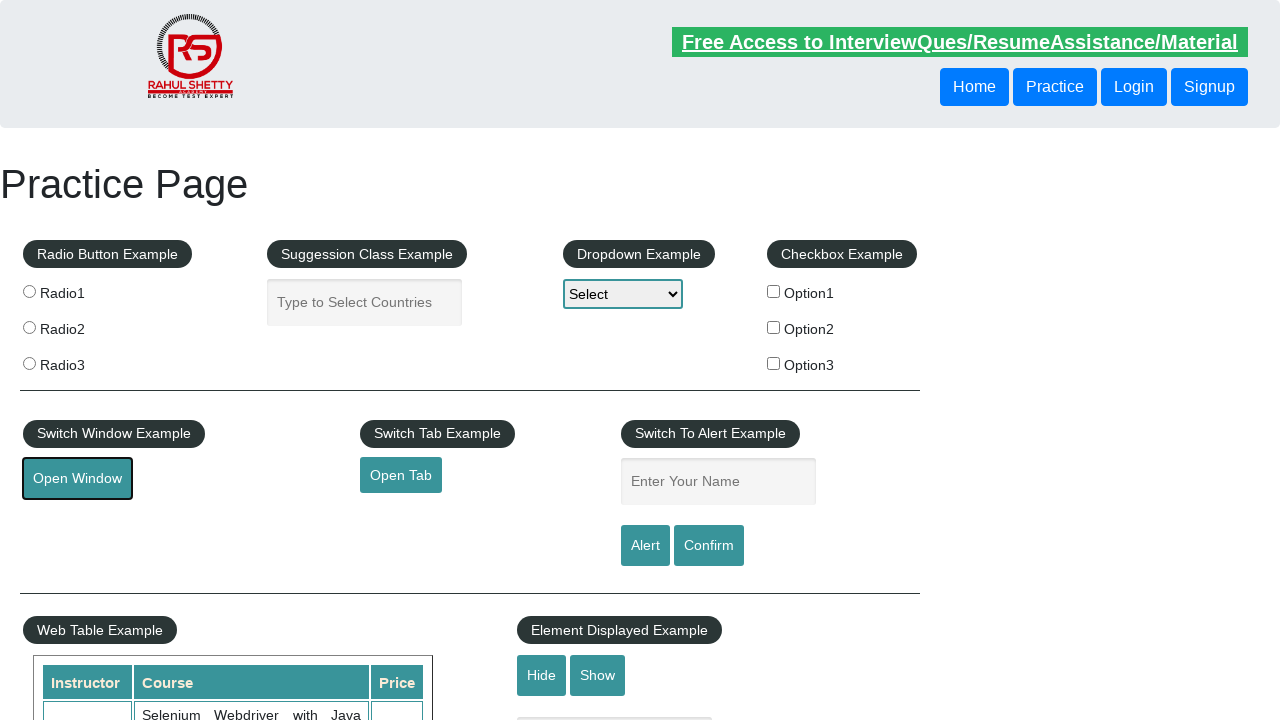

New window opened and reference obtained
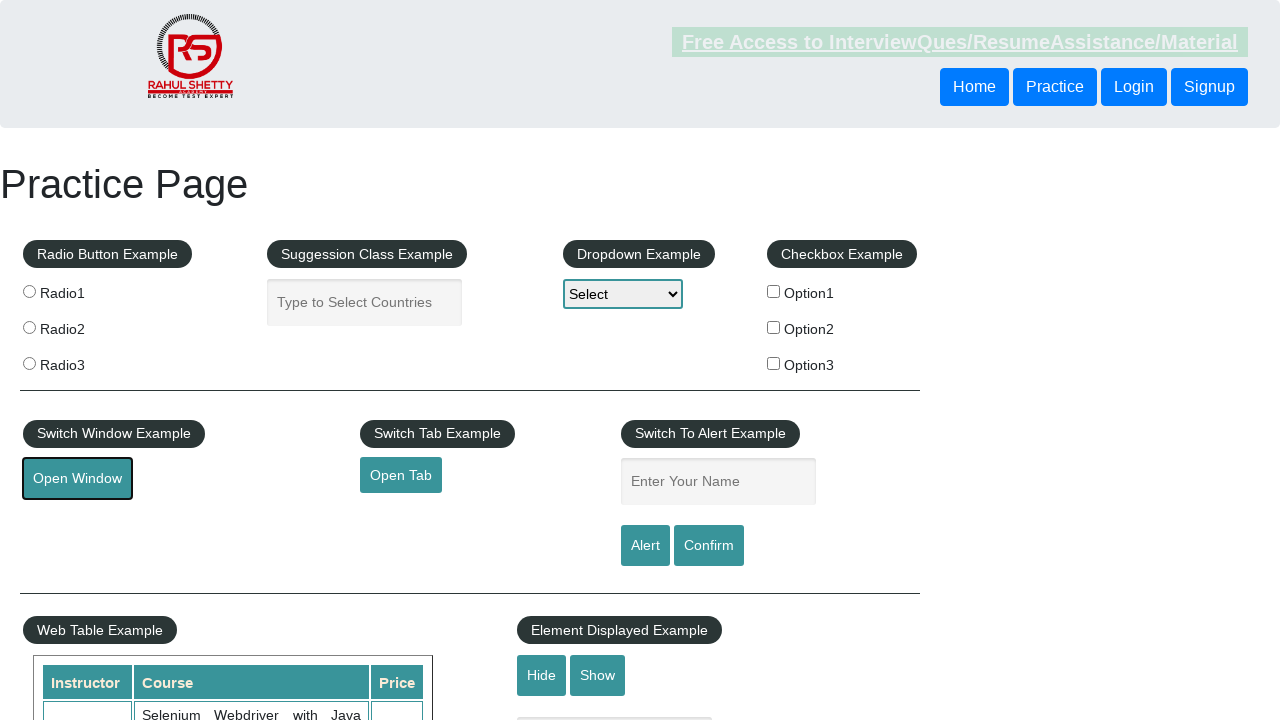

New page loaded successfully
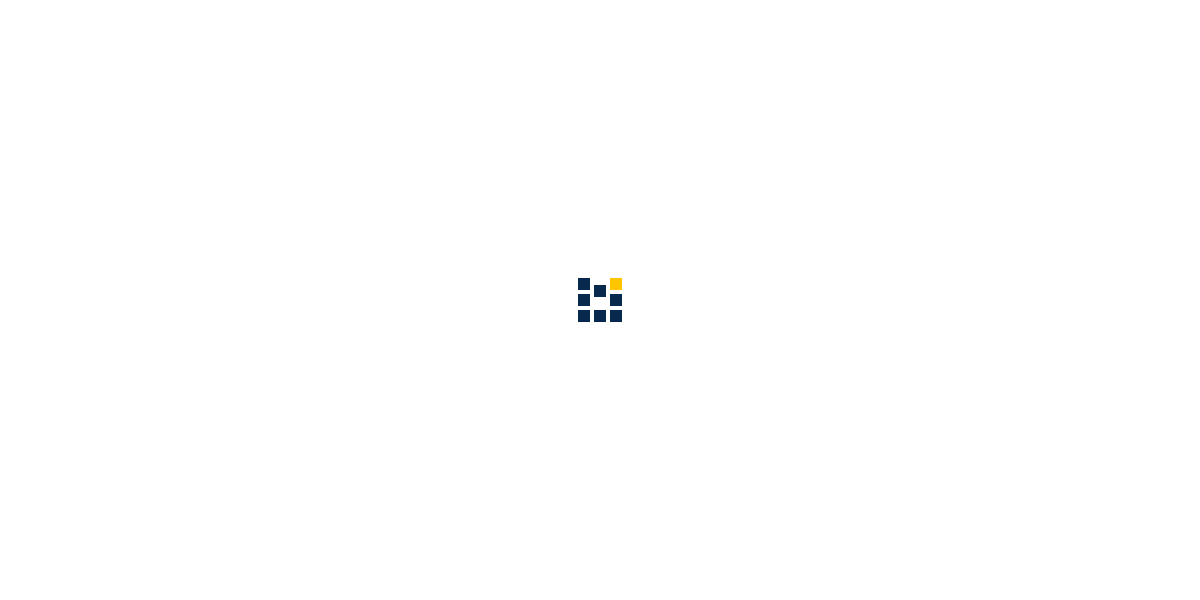

Clicked Courses link in the new window at (623, 36) on li.nav-item a:has-text('Courses')
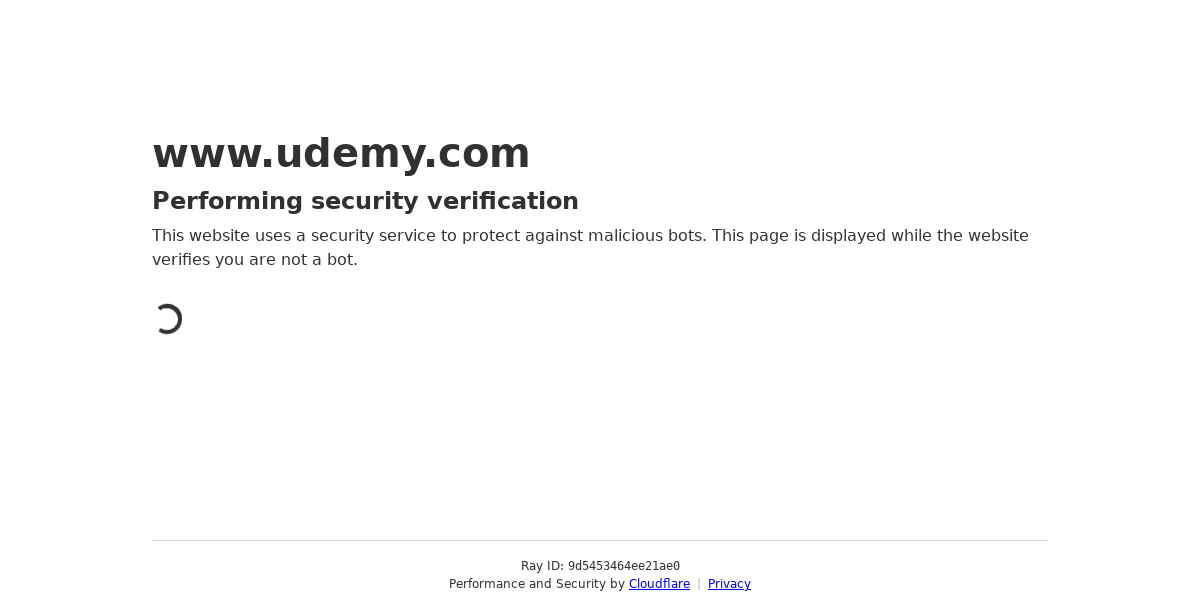

Switched focus back to original window
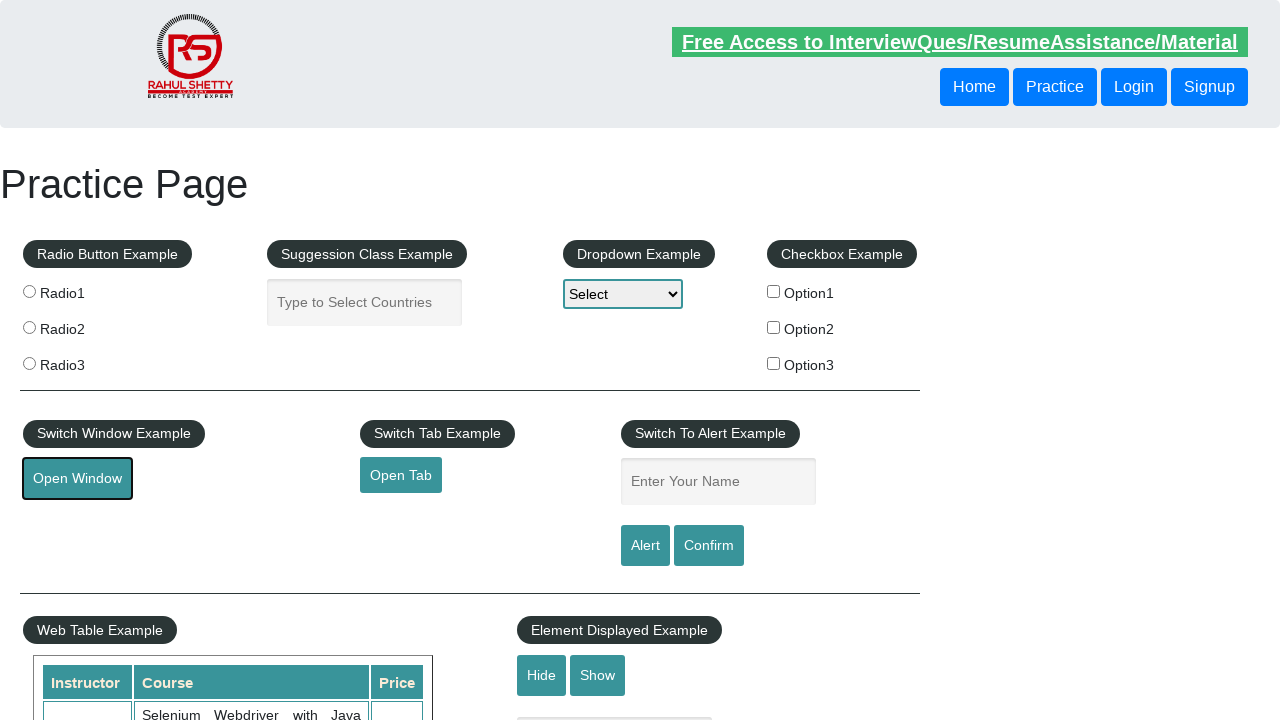

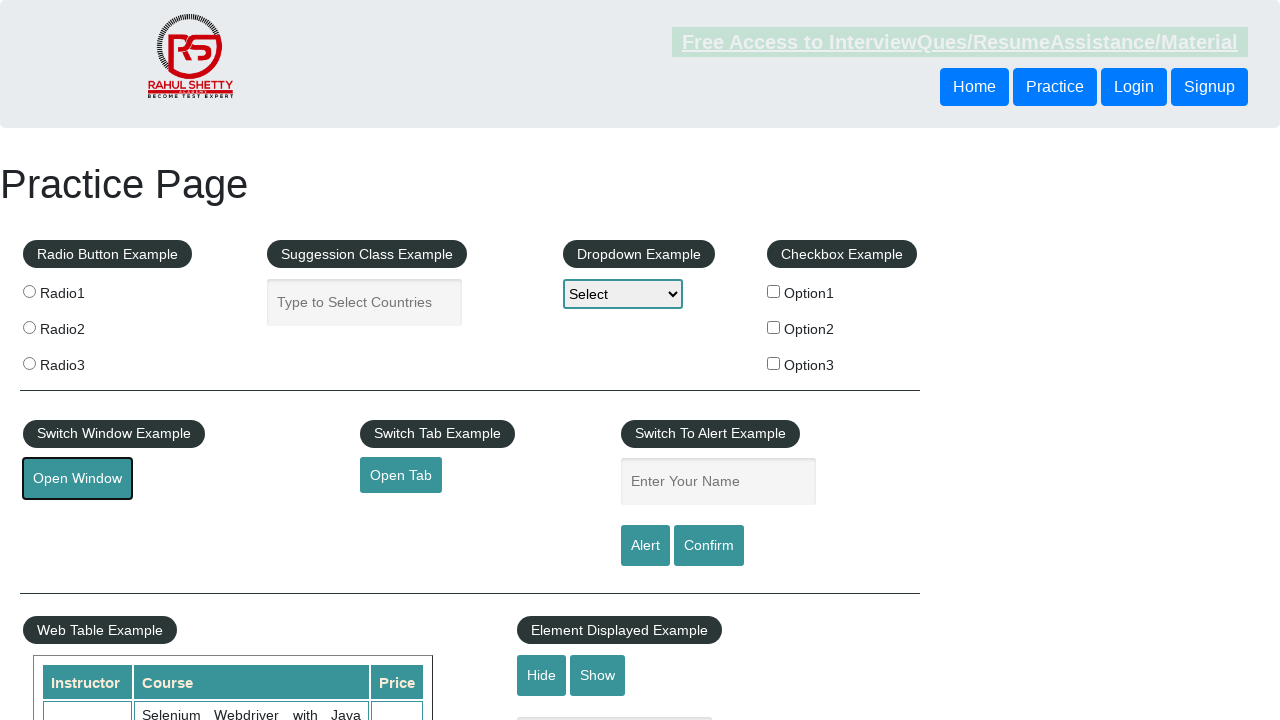